Tests window handling by navigating to a page, clicking a link that opens a new window, verifying content in the new window, and then switching back to the original window to verify its content.

Starting URL: https://the-internet.herokuapp.com/windows

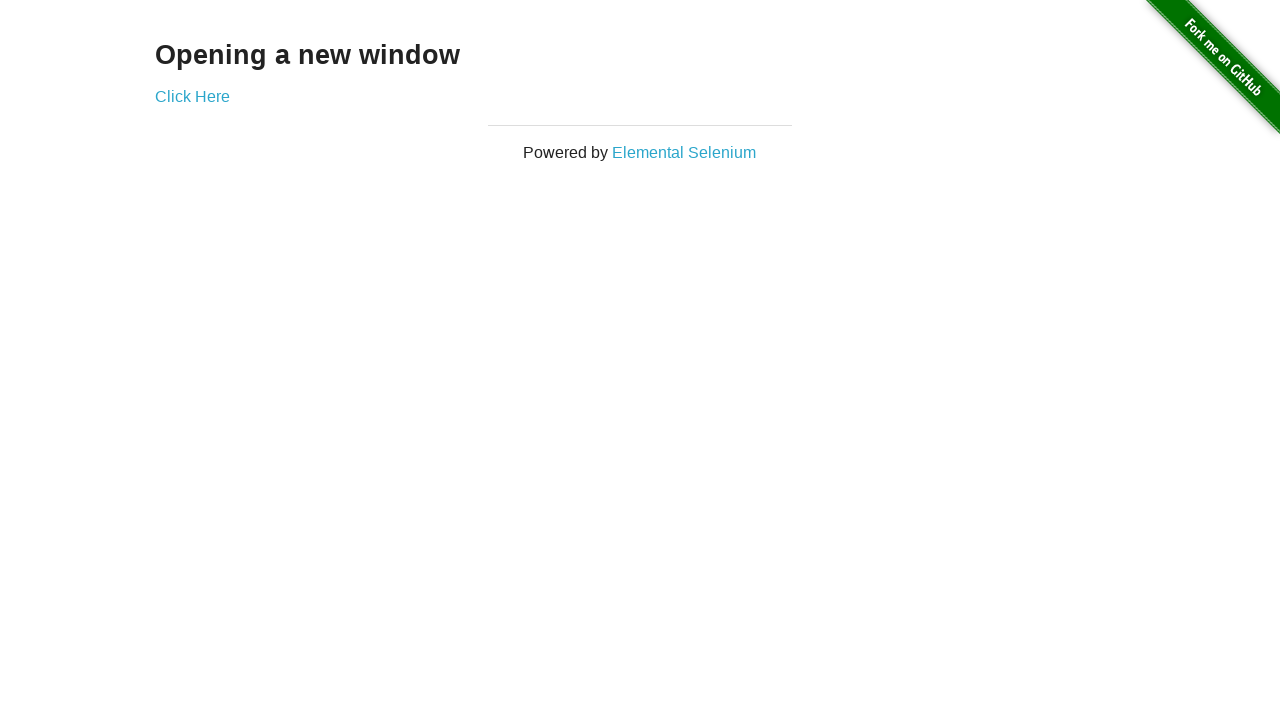

Retrieved heading text from original page
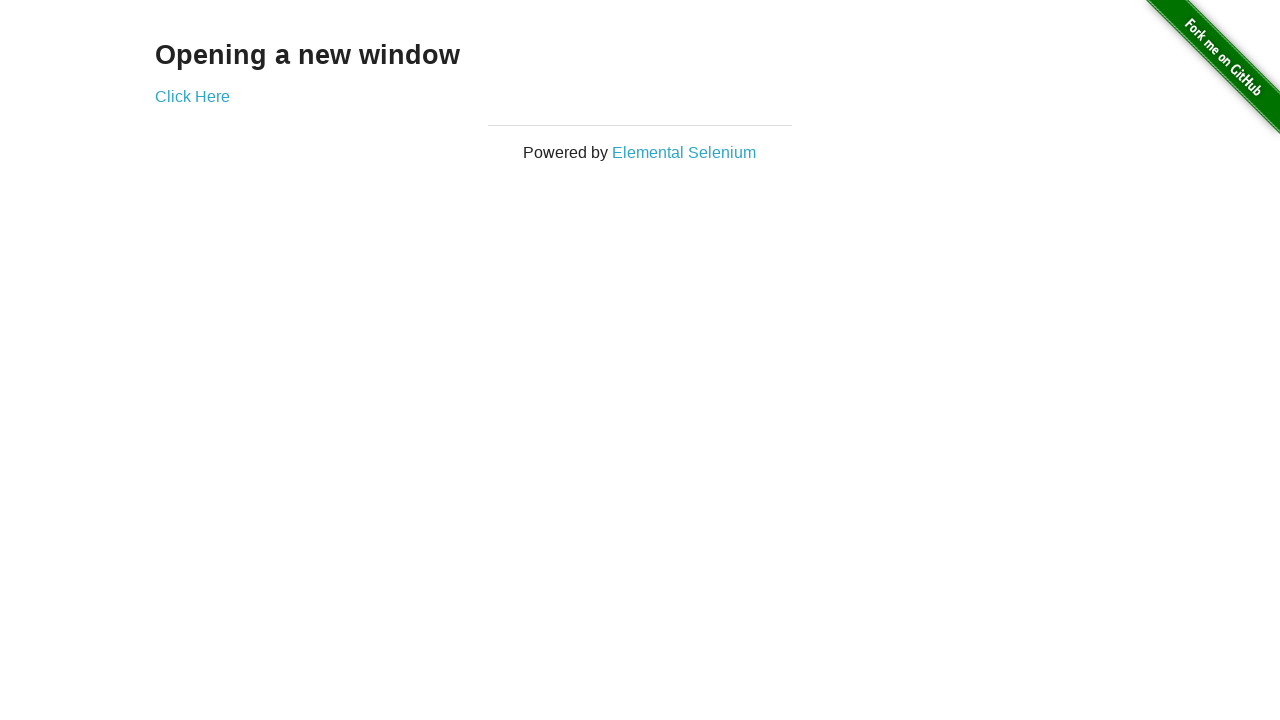

Verified heading text is 'Opening a new window'
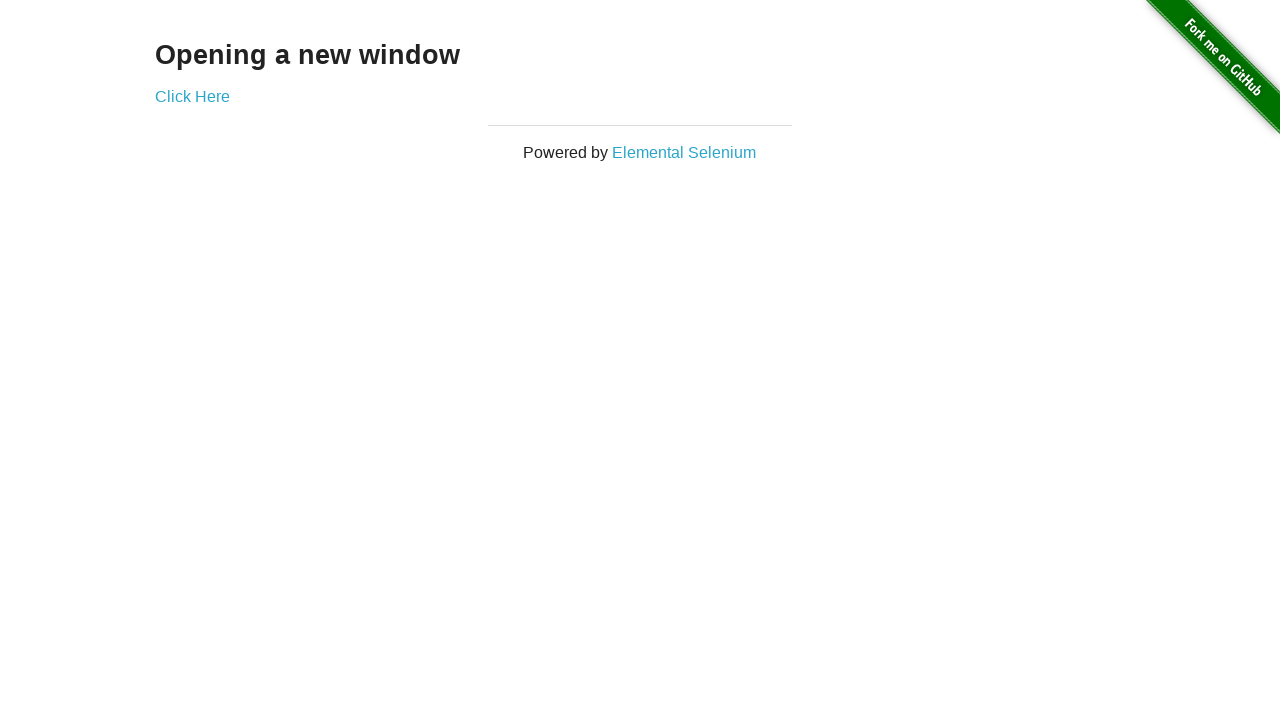

Verified original page title is 'The Internet'
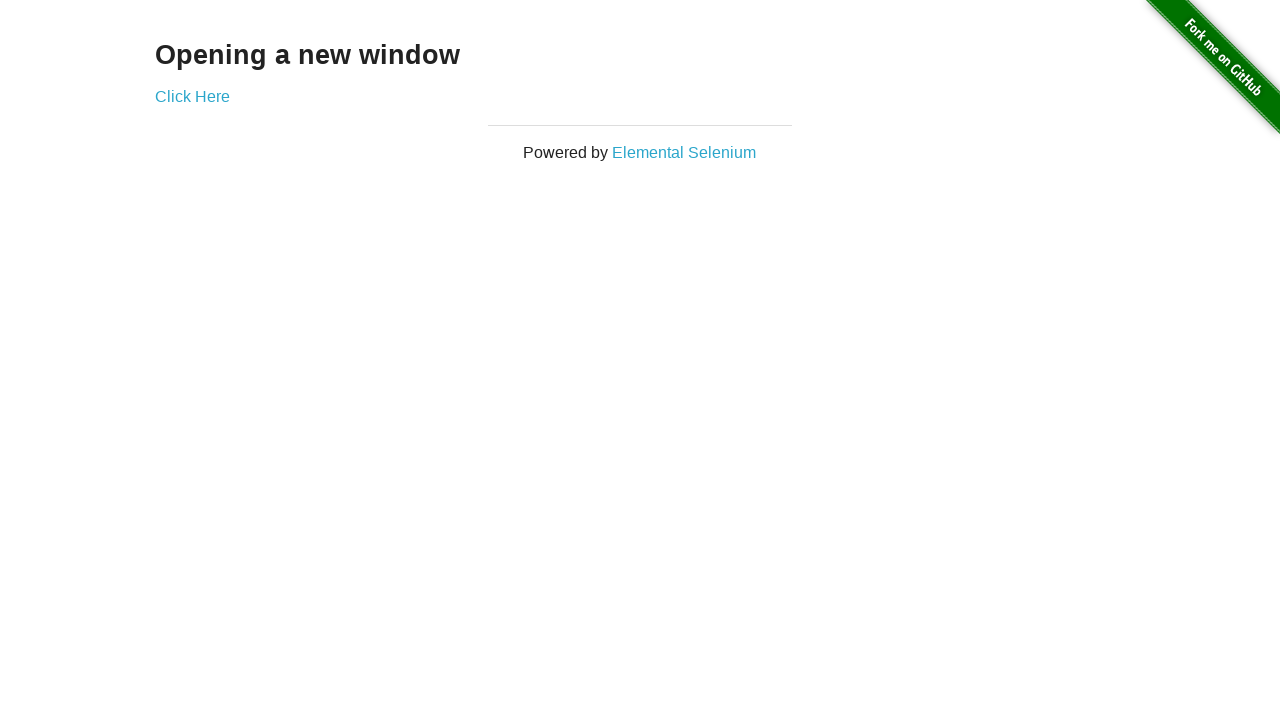

Clicked the 'Click Here' link to open new window at (192, 96) on xpath=//*[@href='/windows/new']
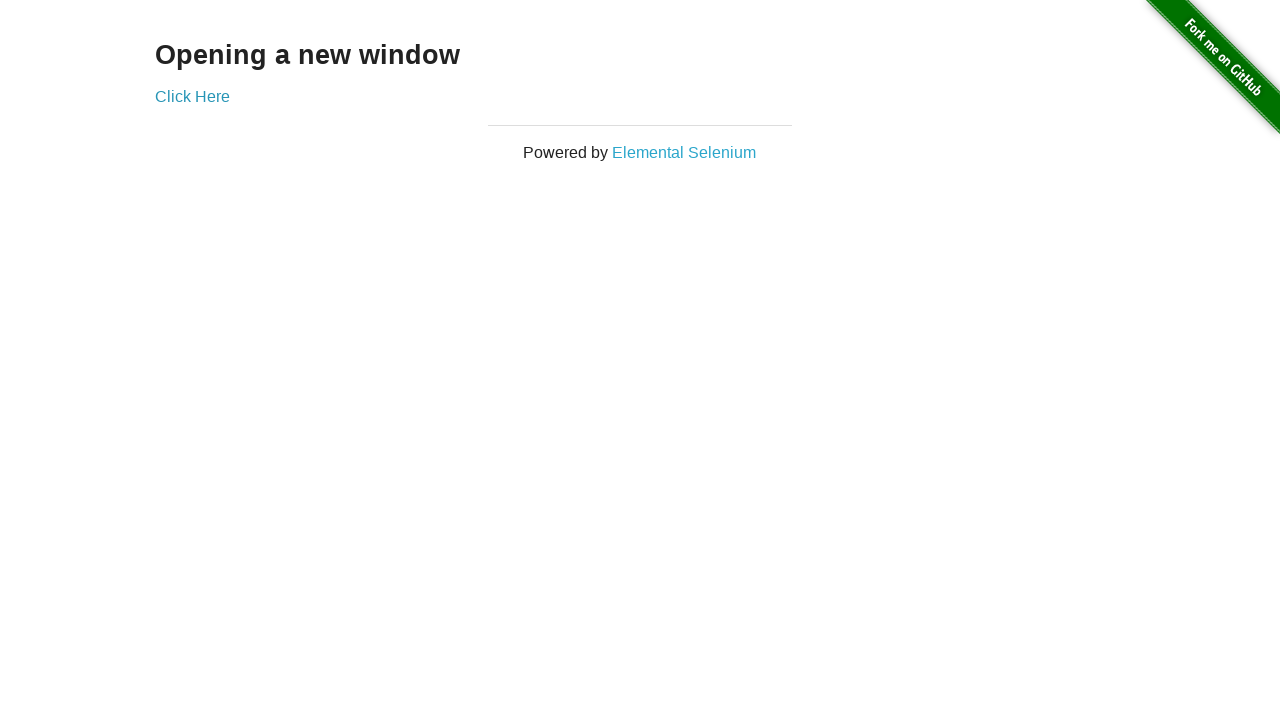

New page loaded completely
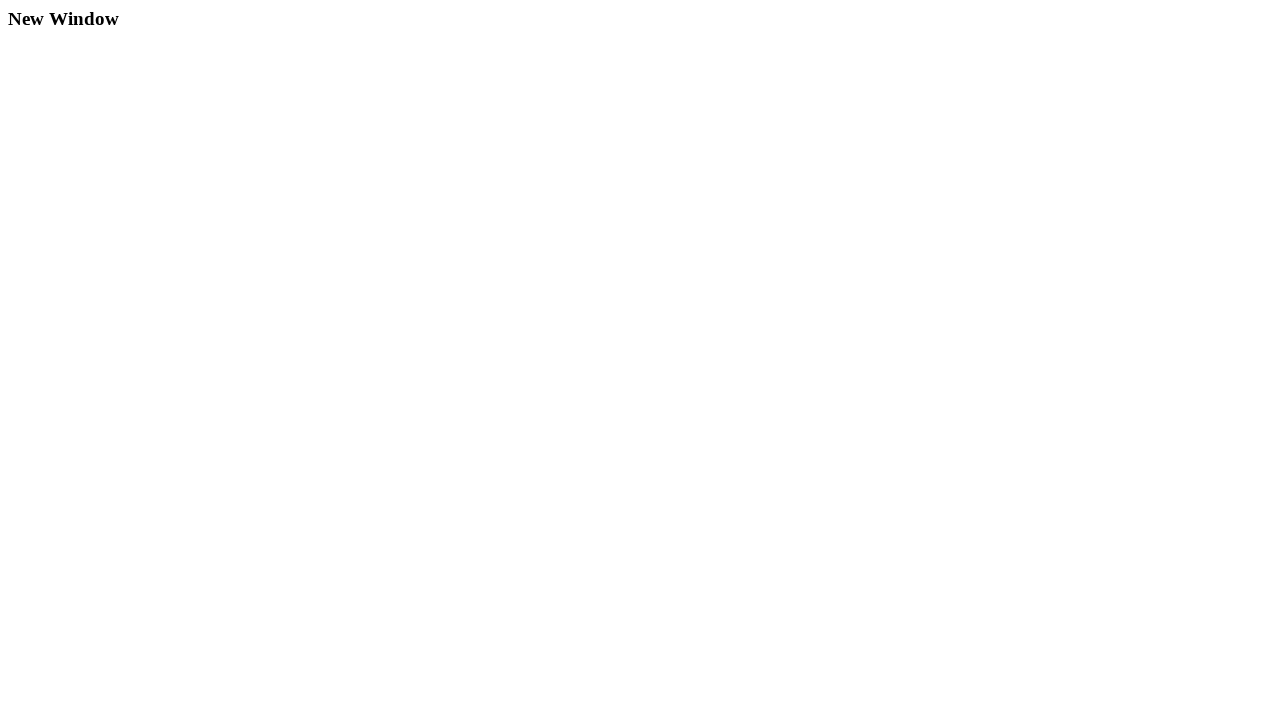

Verified new window title is 'New Window'
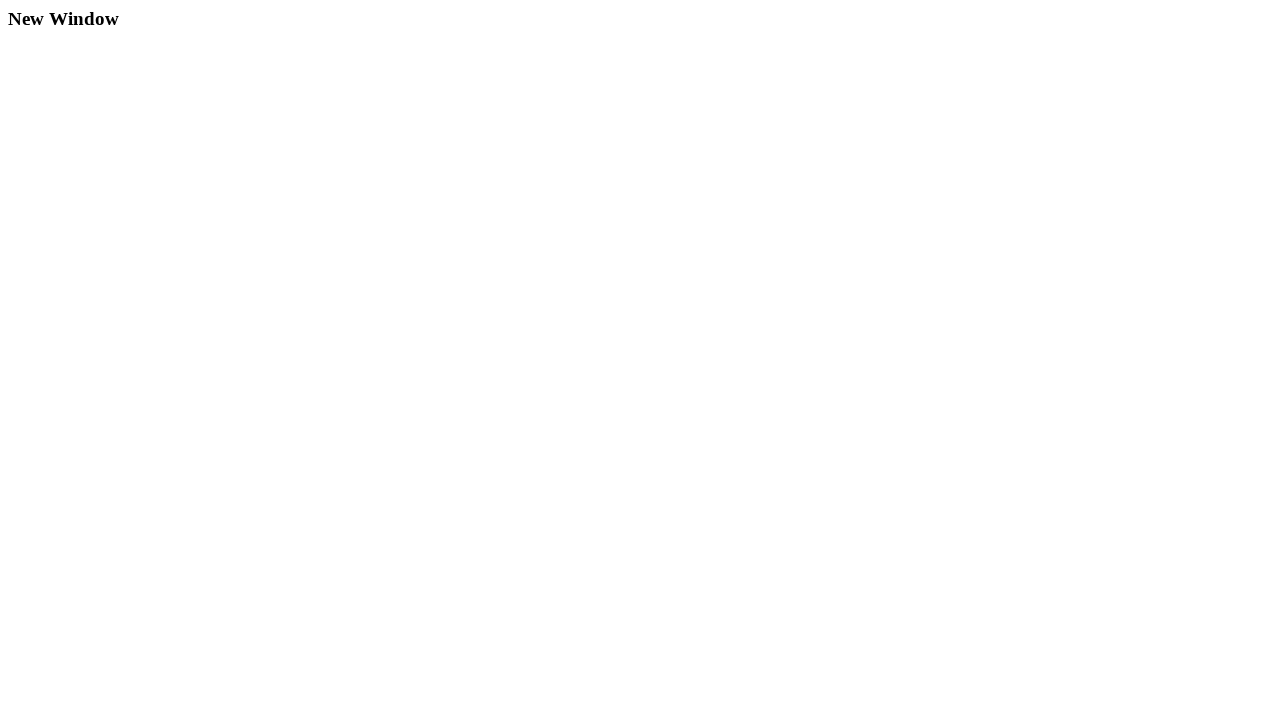

Retrieved heading text from new window
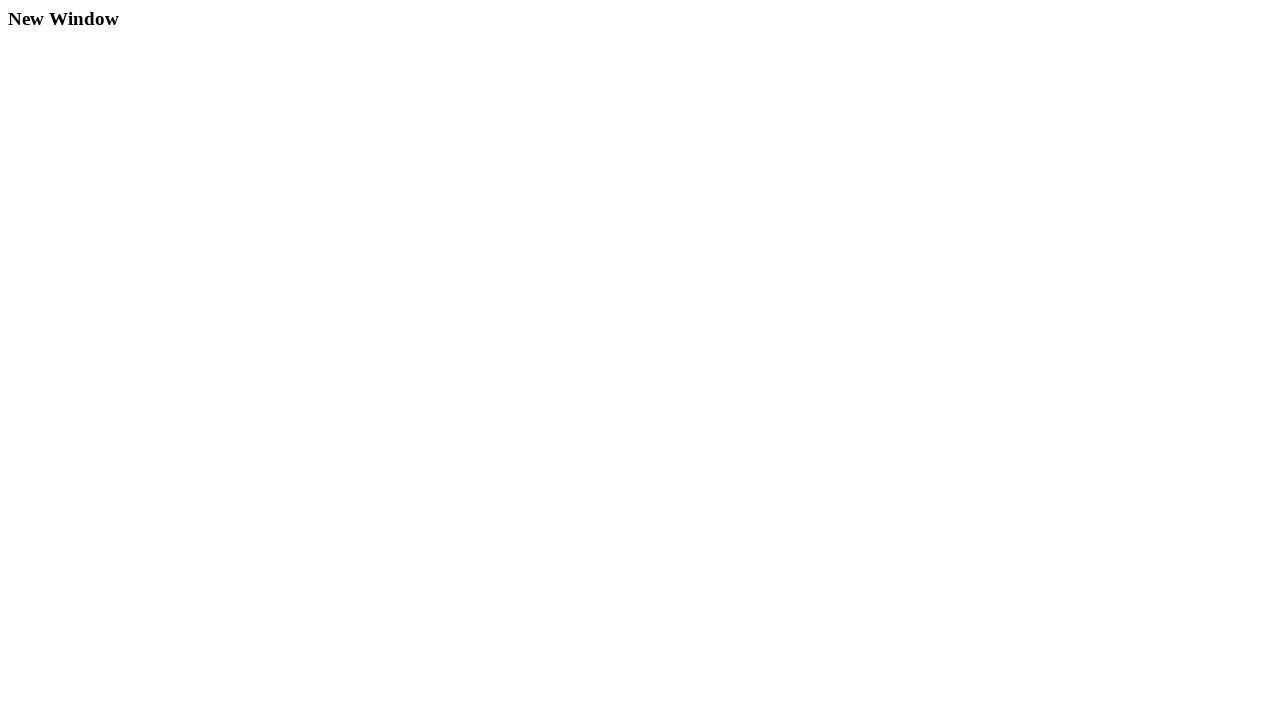

Verified new window heading text is 'New Window'
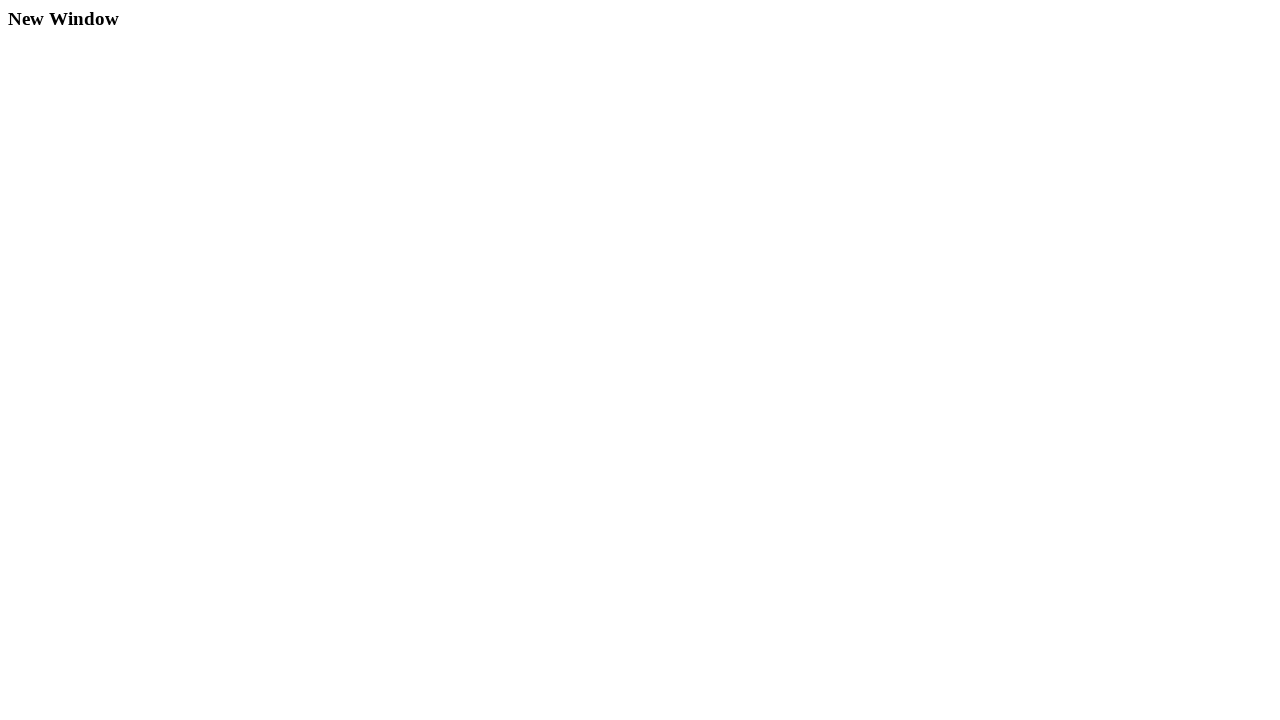

Switched back to original page
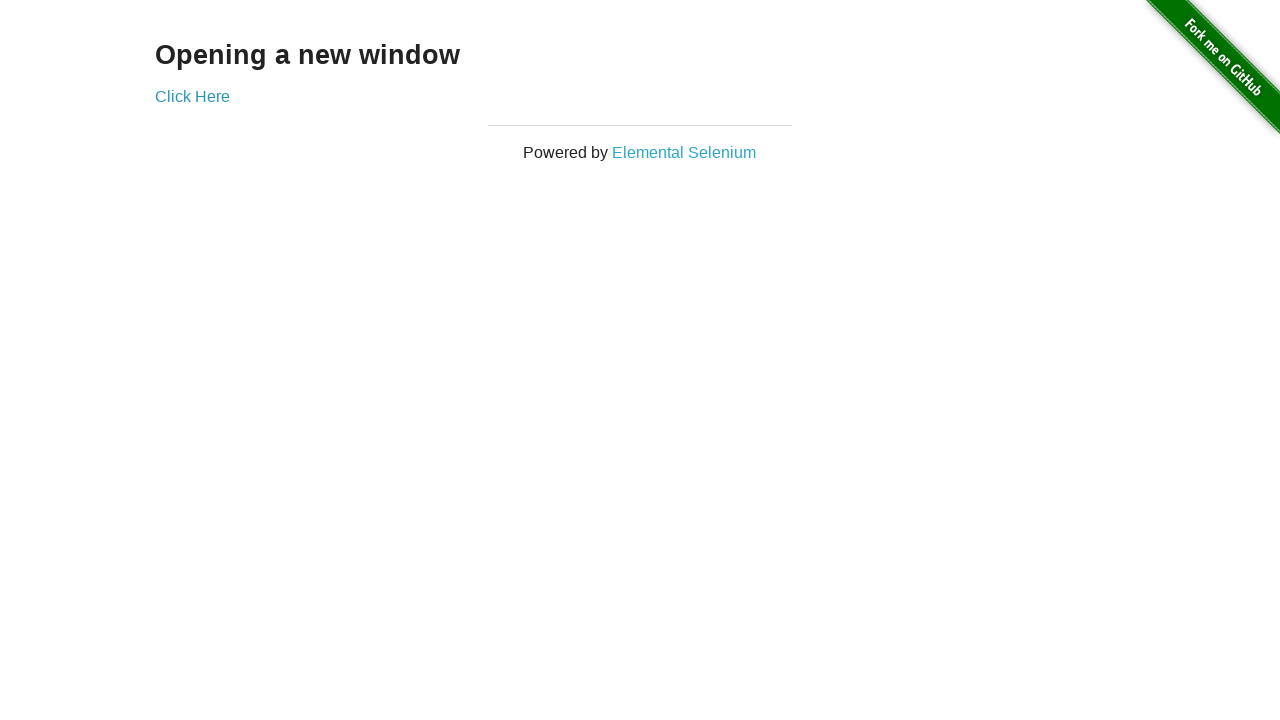

Verified original page title is still 'The Internet'
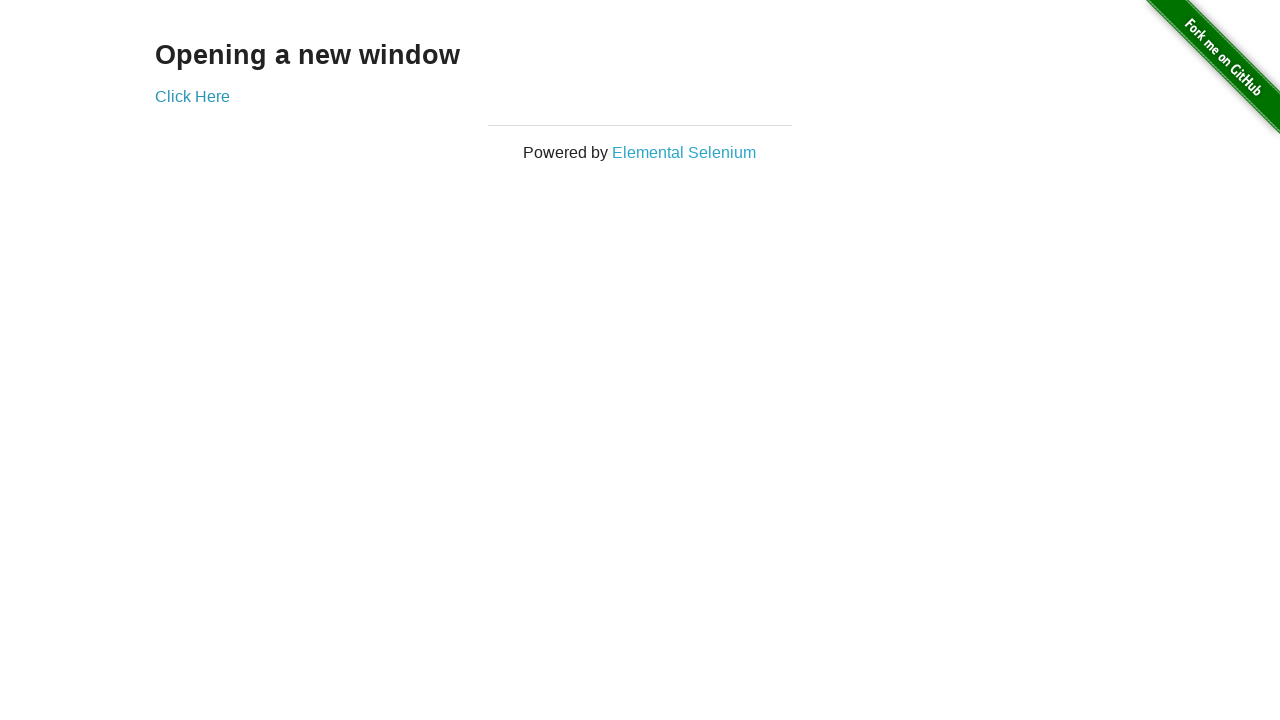

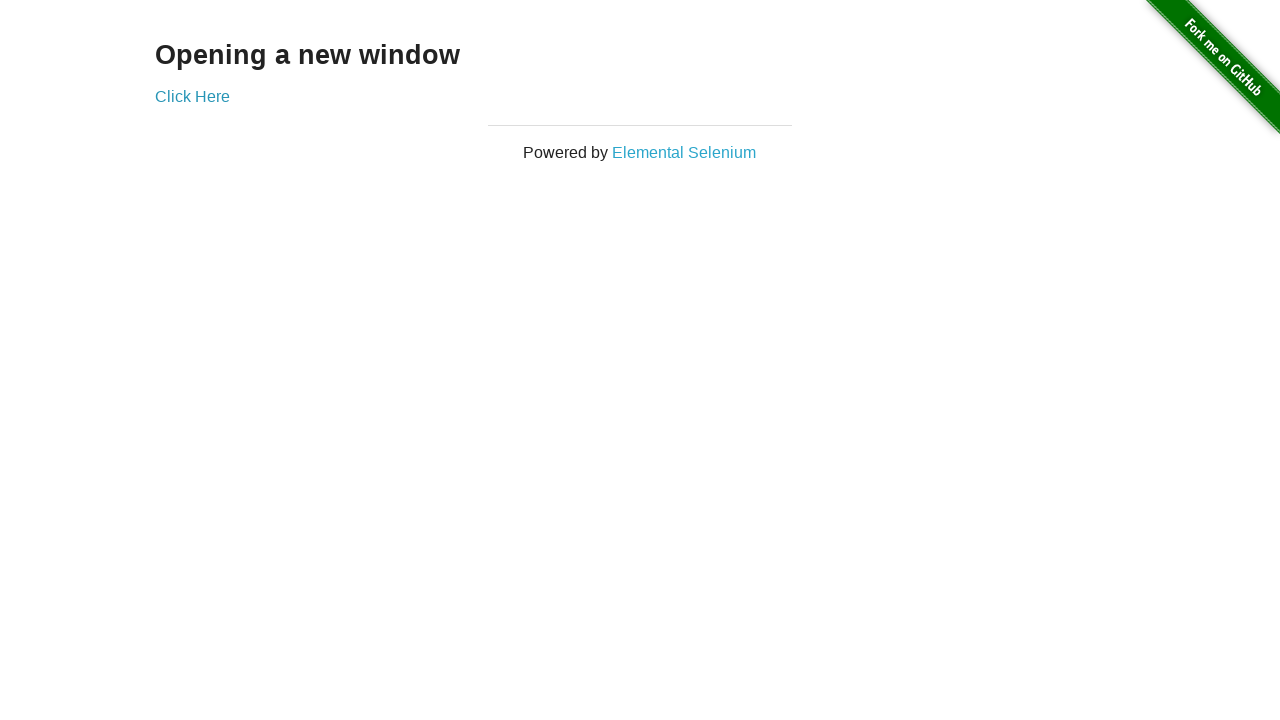